Tests dropdown selection functionality by selecting options using different methods (by index, value, and visible text)

Starting URL: https://practice.expandtesting.com/dropdown

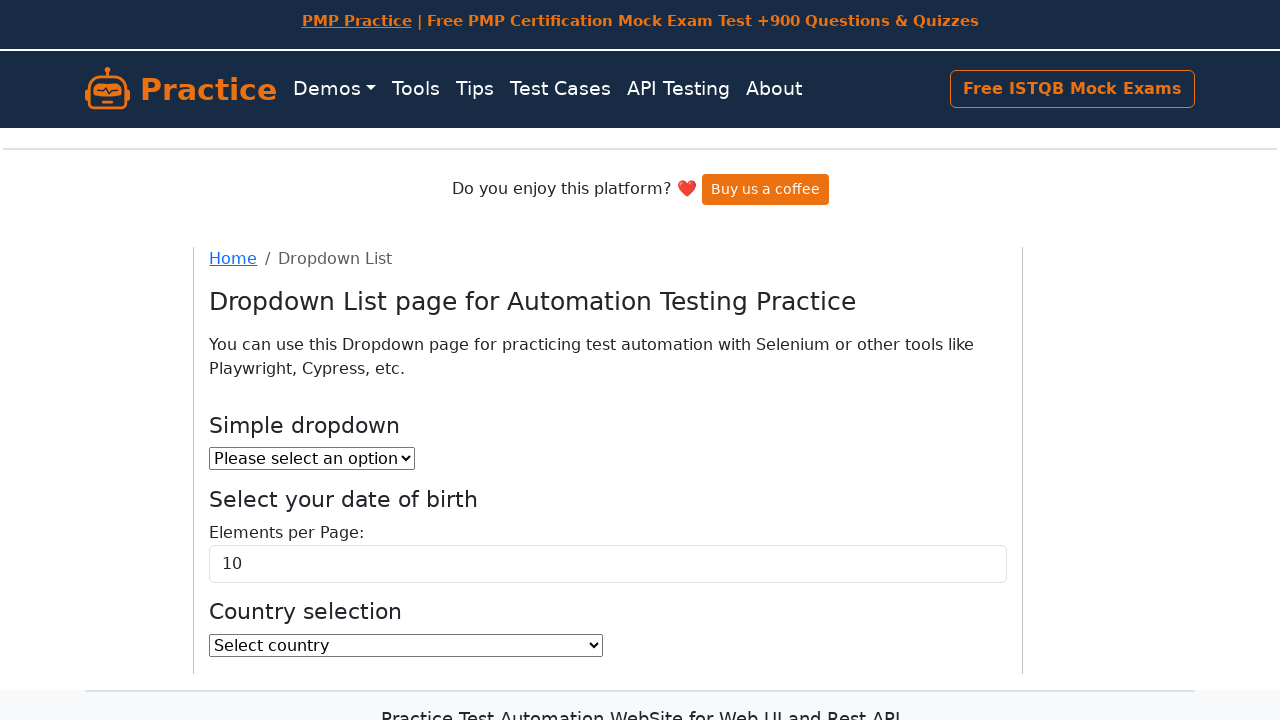

Located the country dropdown element
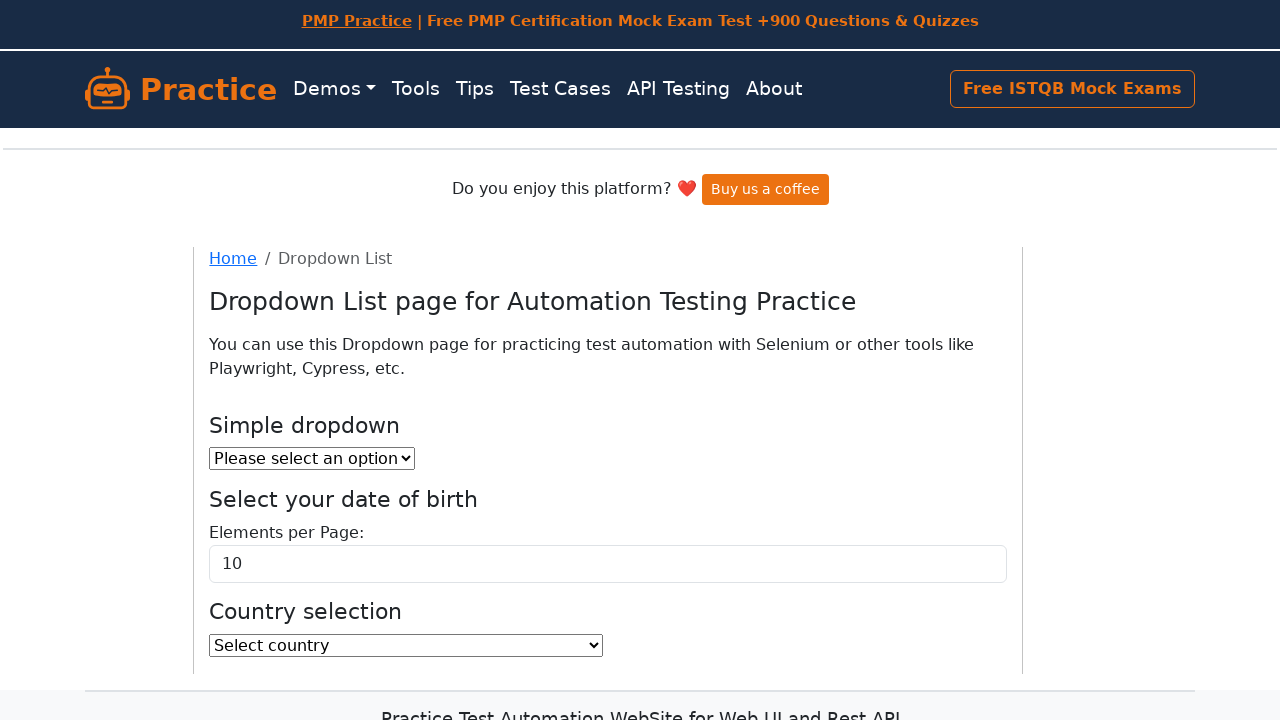

Selected dropdown option by index 2 (3rd option) on select[name='country']
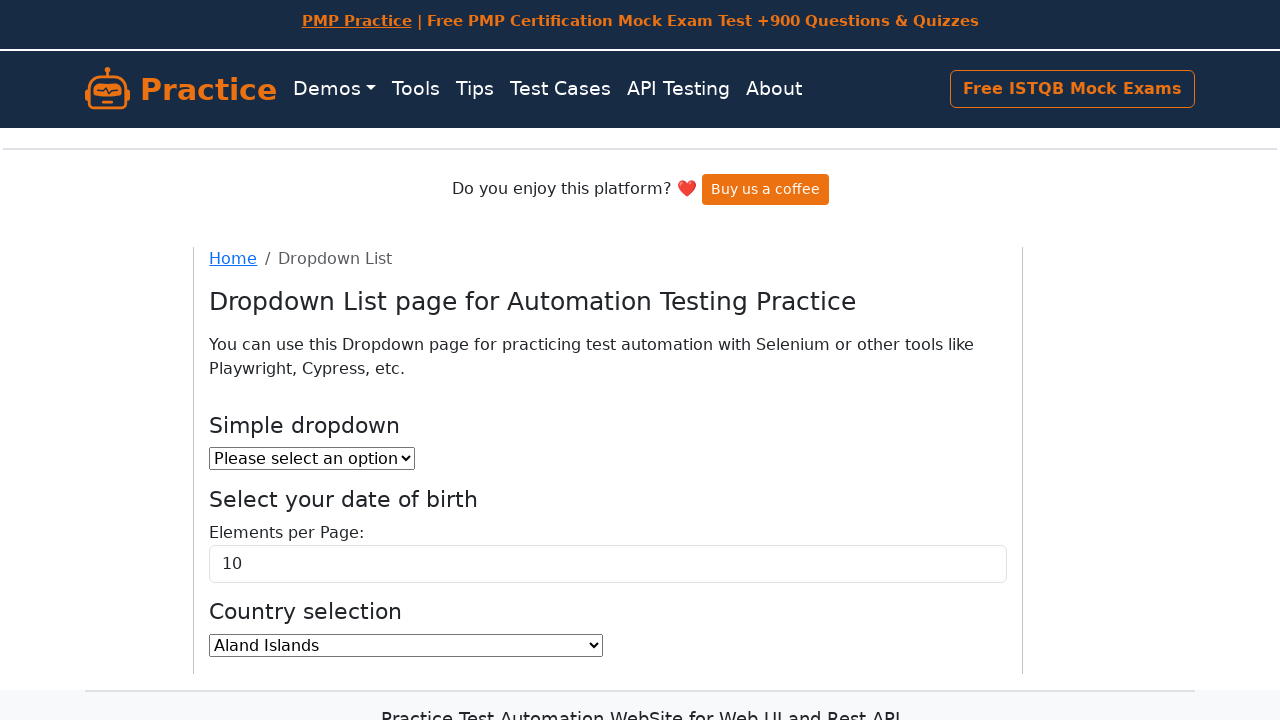

Selected dropdown option by value 'BW' (Botswana) on select[name='country']
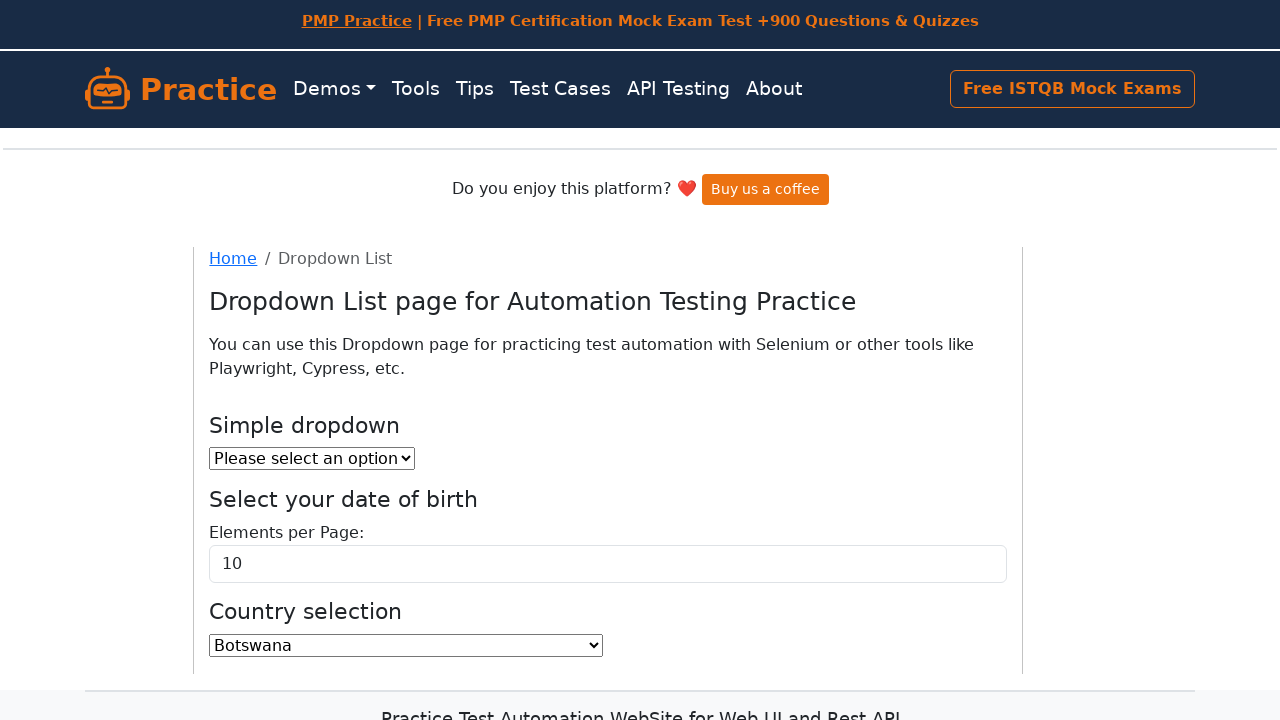

Selected dropdown option by visible text 'India' on select[name='country']
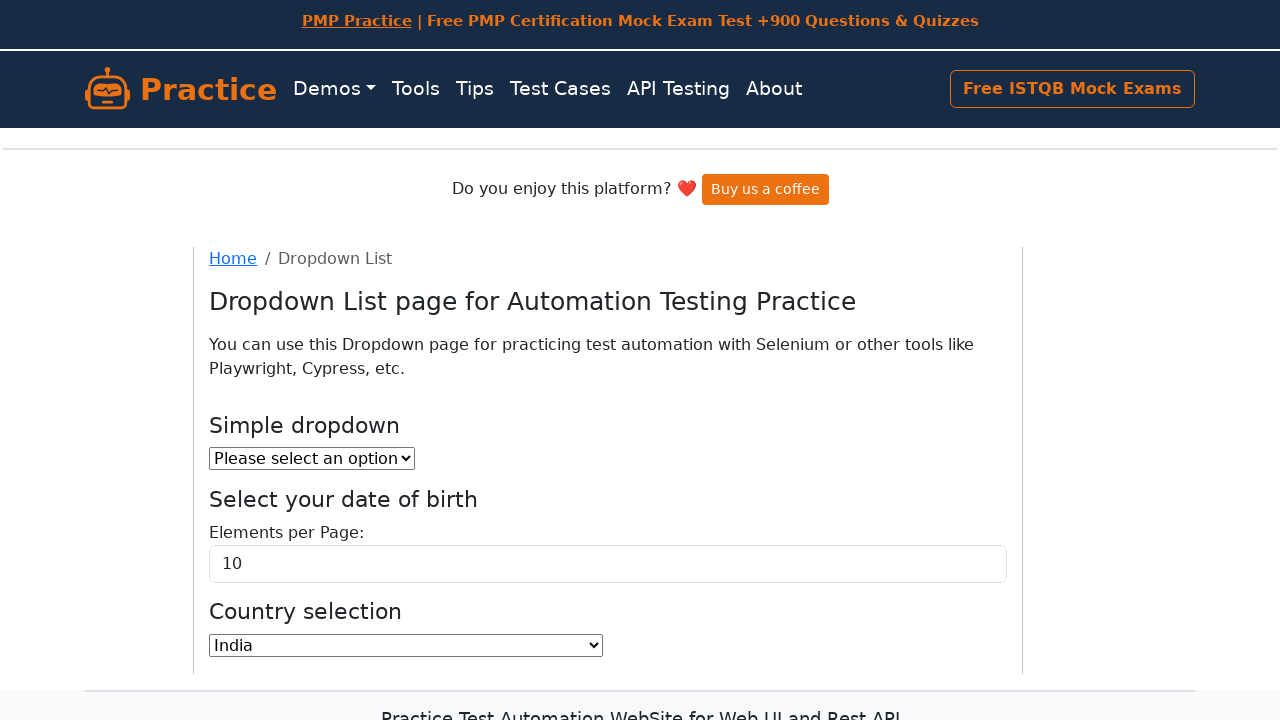

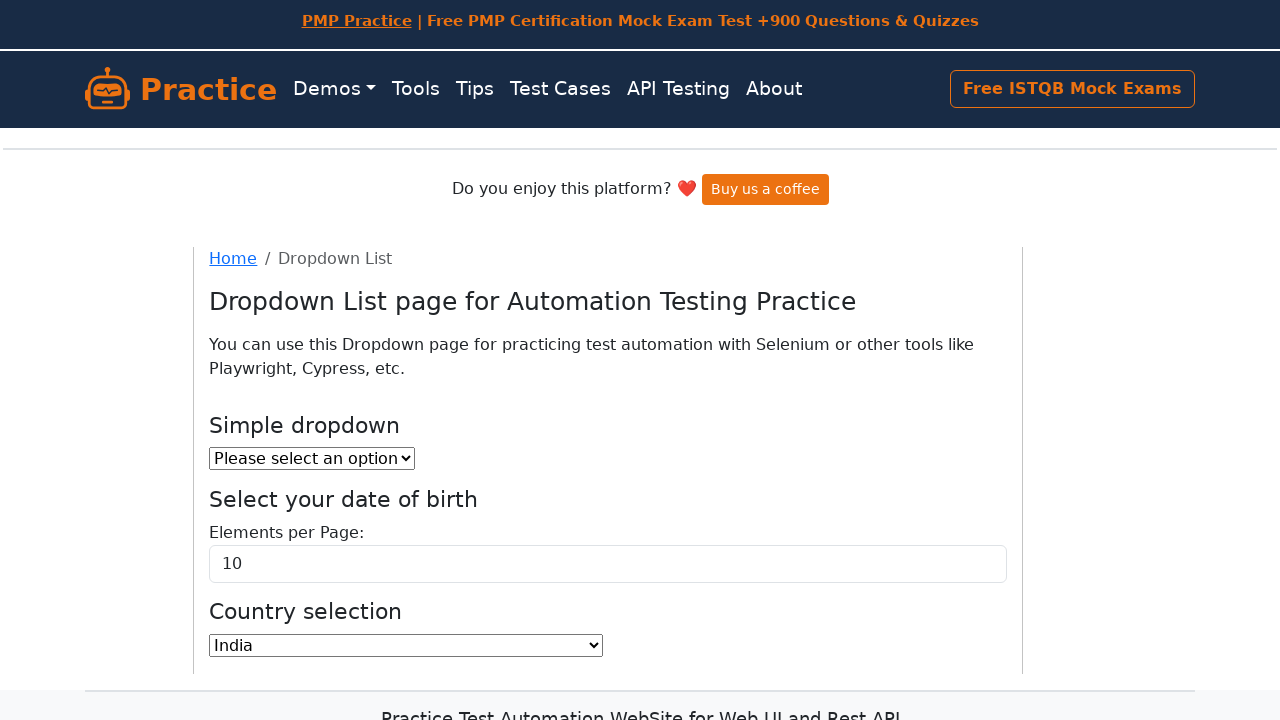